Tests an e-commerce site by searching for products, adding specific items to cart, and verifying UI elements are displayed correctly

Starting URL: https://rahulshettyacademy.com/seleniumPractise/#/

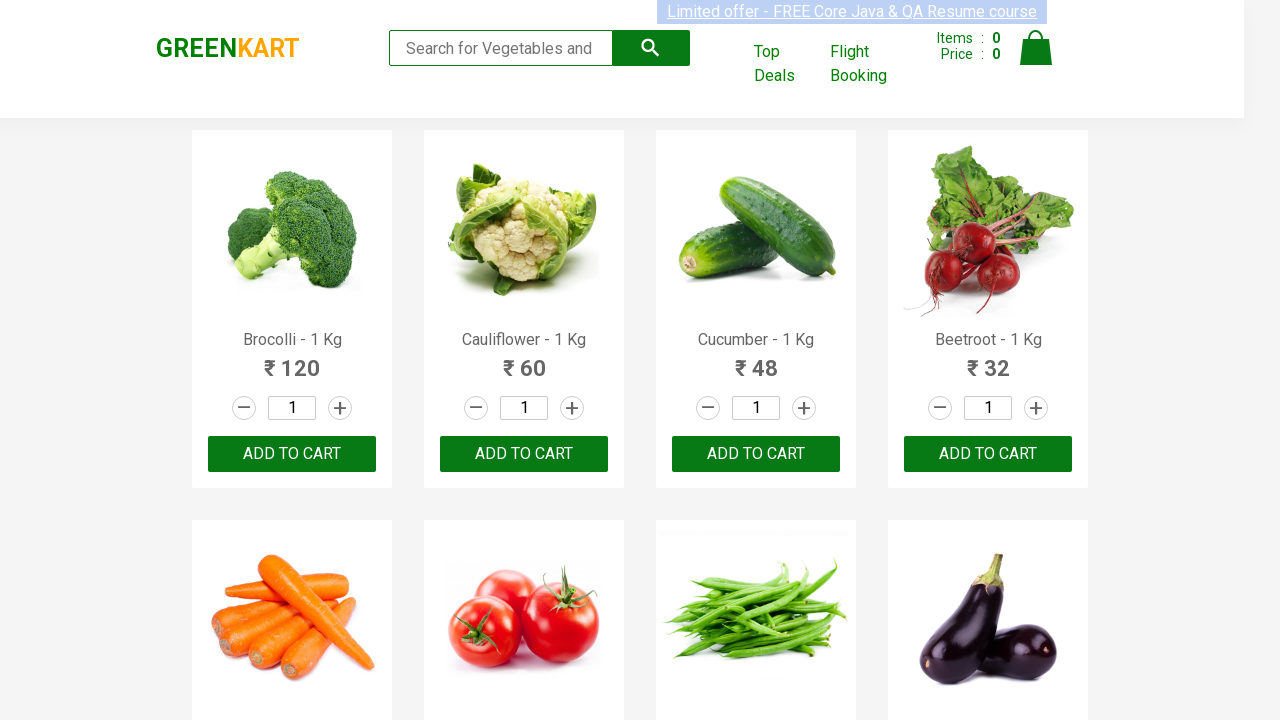

Filled search box with 'ca' to filter products on .search-keyword
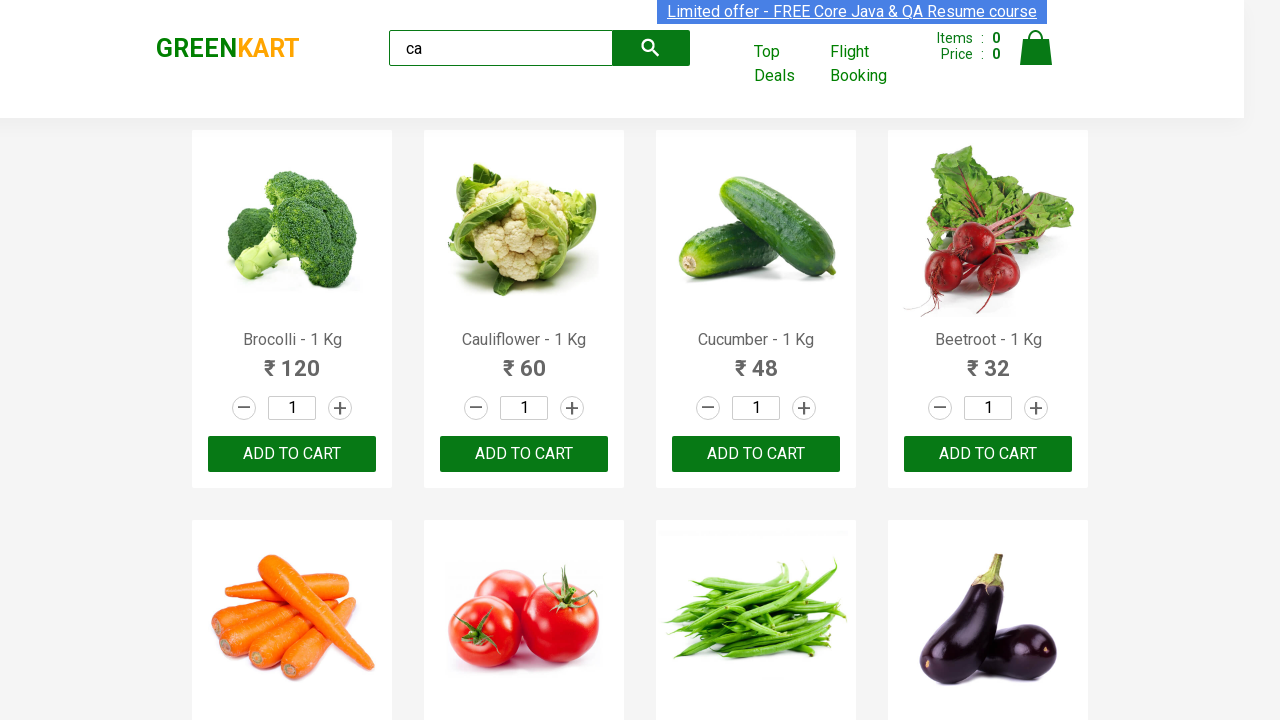

Waited 2 seconds for filtered products to load
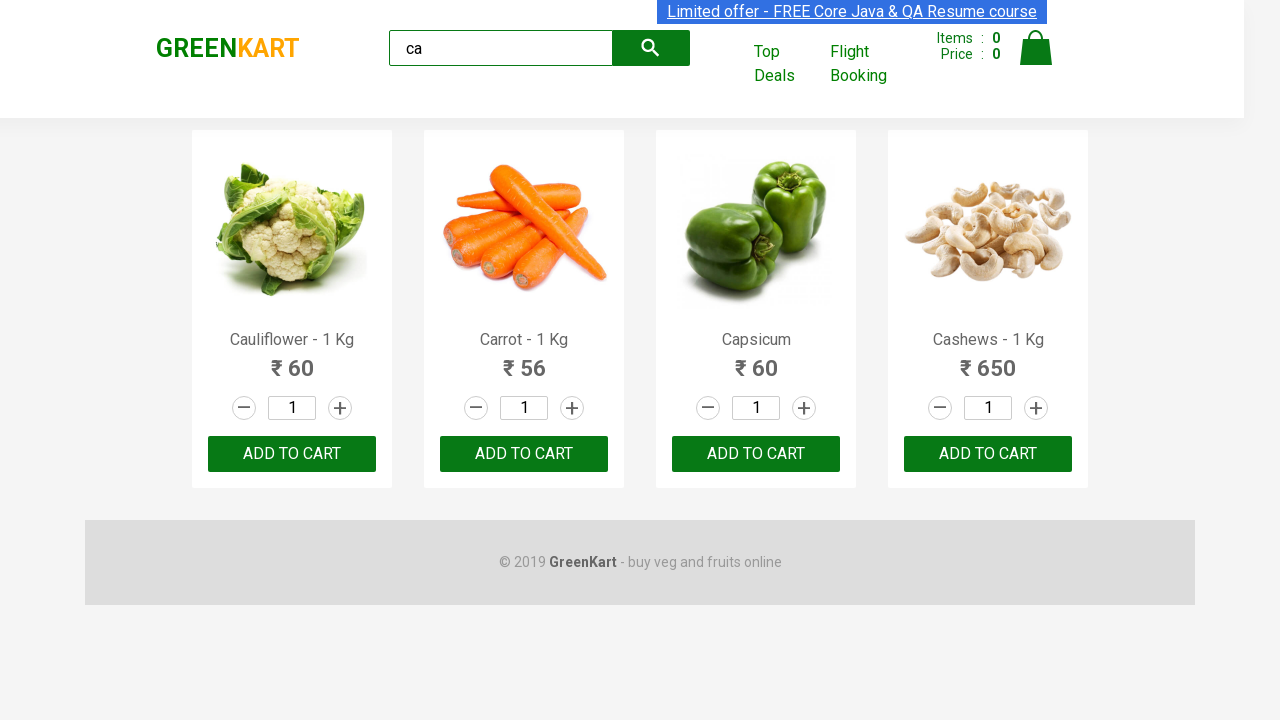

Verified 4 visible products are displayed after search
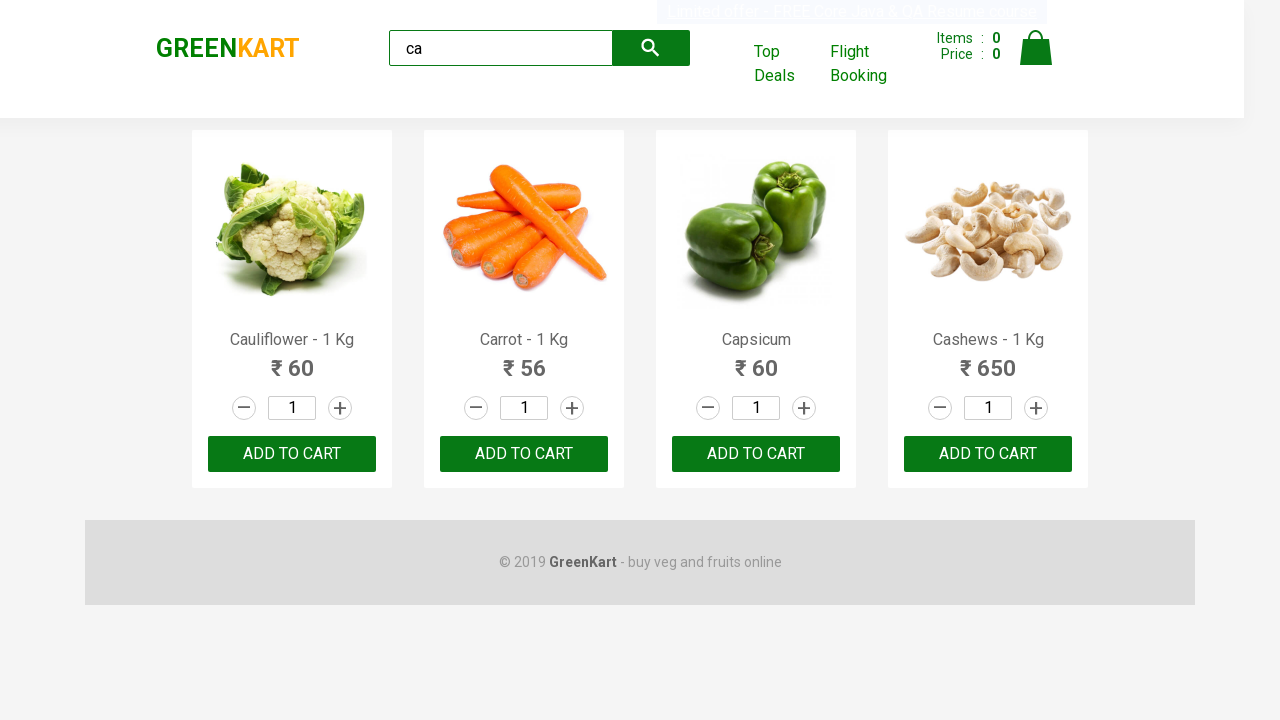

Clicked ADD TO CART button for third product (Capsicum) at (756, 454) on .products .product >> nth=2 >> button:has-text("ADD TO CART")
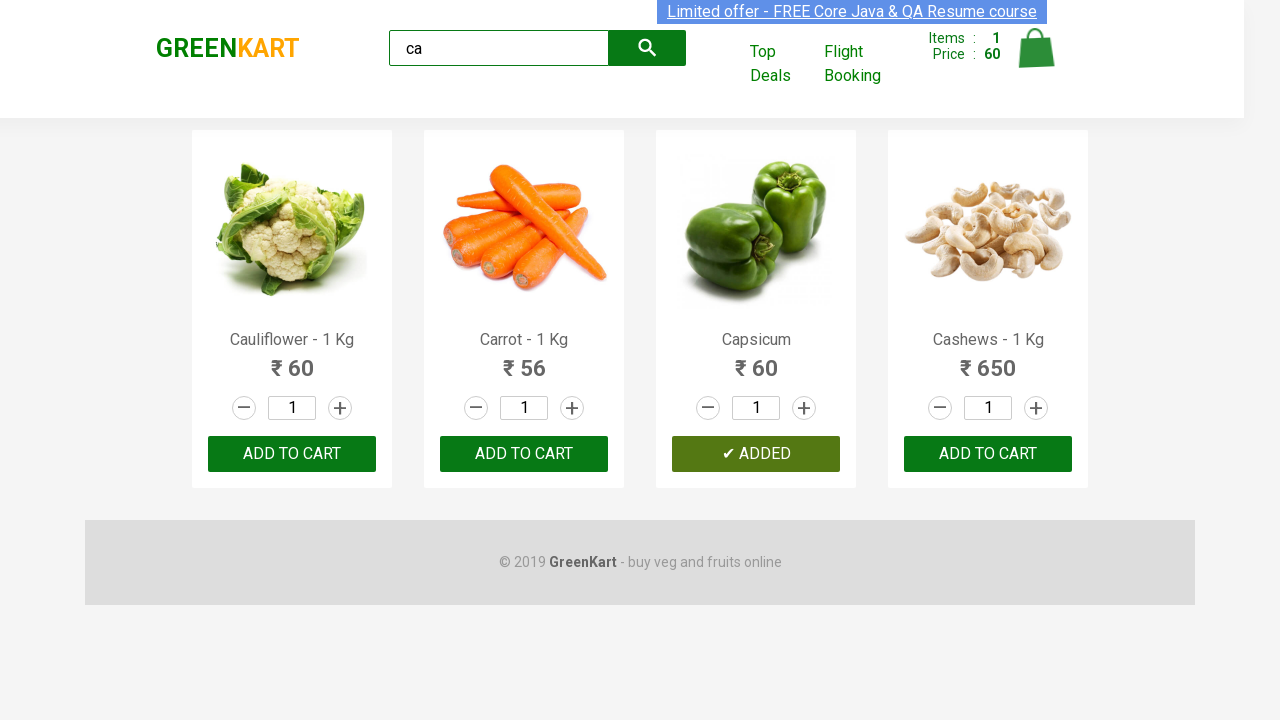

Found and clicked ADD TO CART button for Cashews product at (988, 454) on .products .product >> nth=3 >> button:has-text("ADD TO CART")
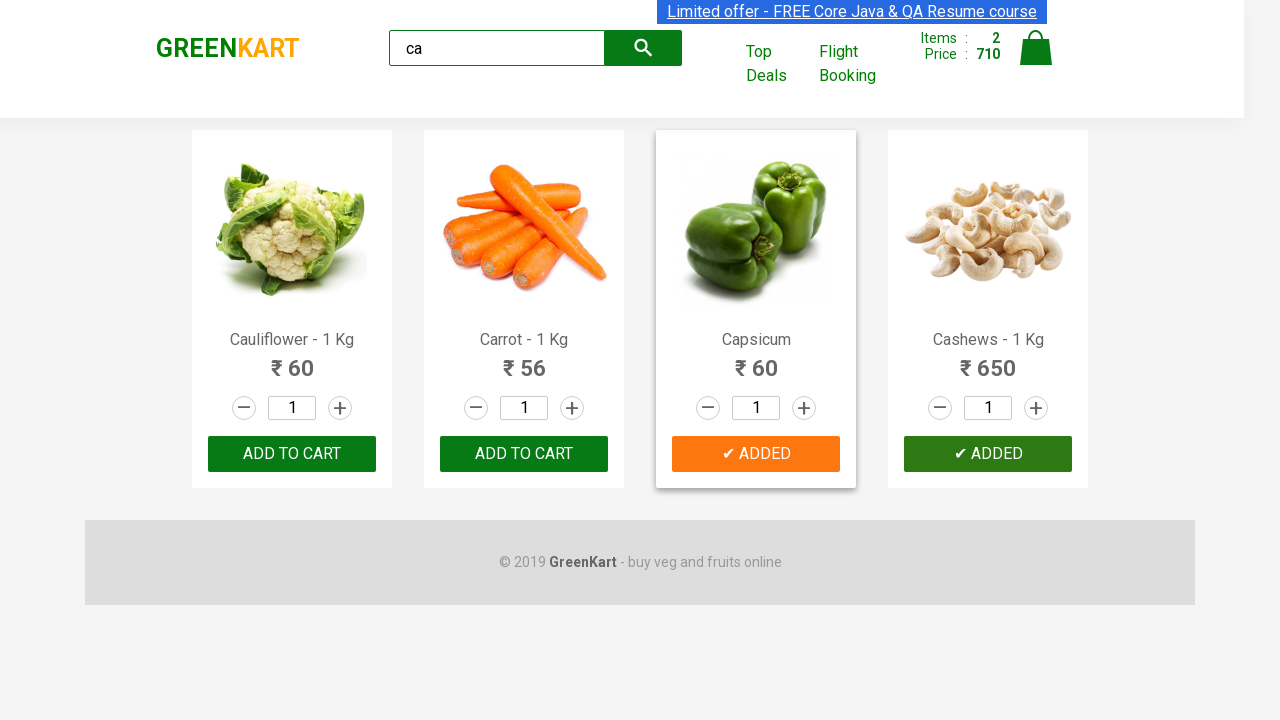

Verified brand logo displays 'GREENKART' text
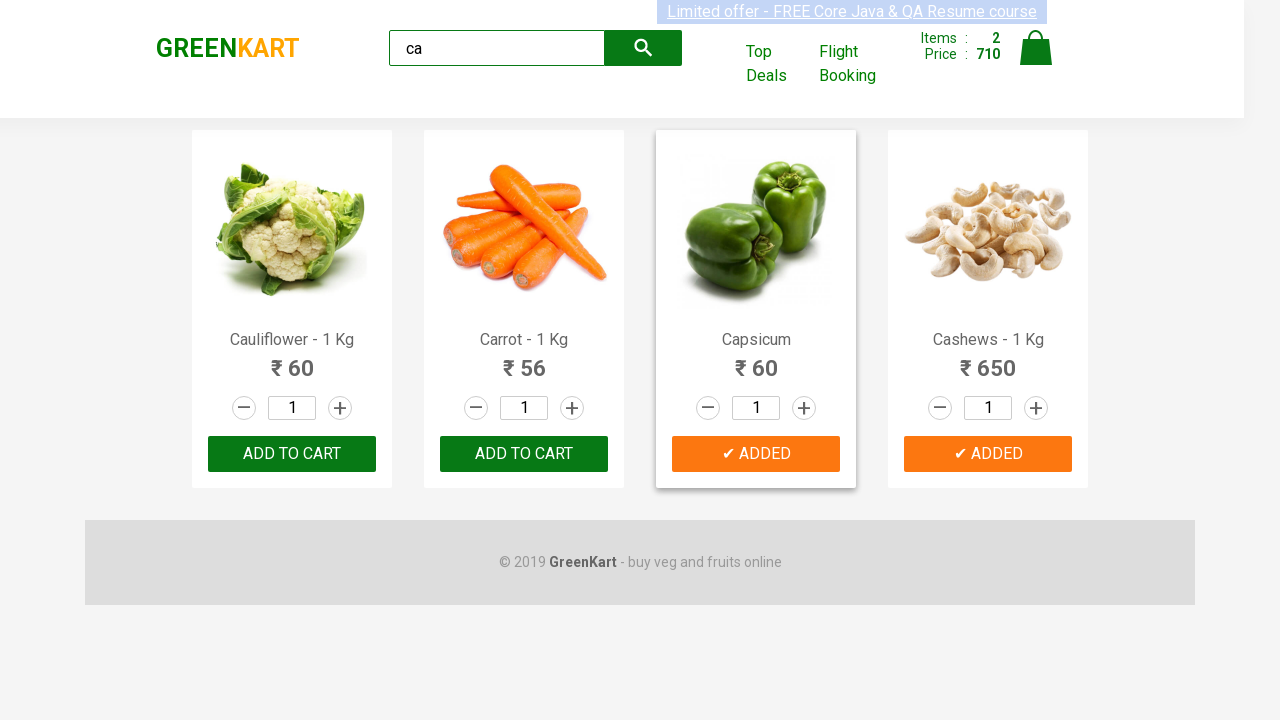

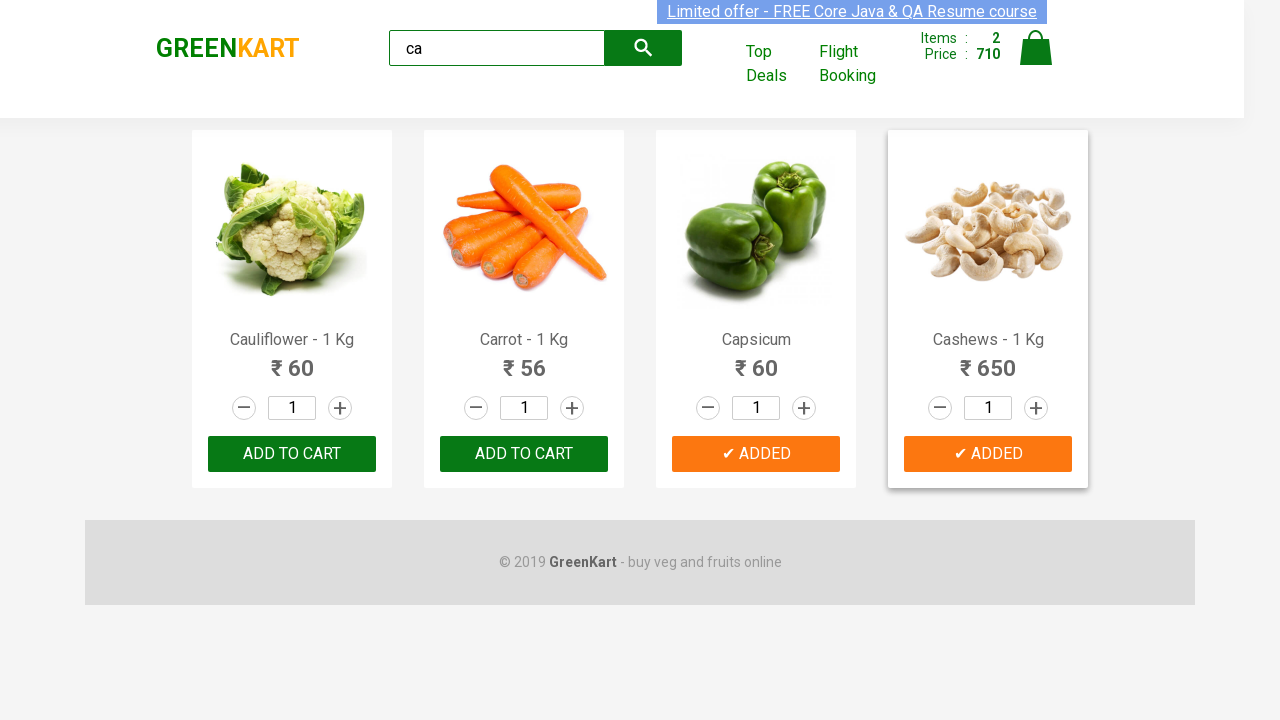